Tests that entering 5 and pressing arrow down in a number input field decrements the value to 4

Starting URL: https://the-internet.herokuapp.com/inputs

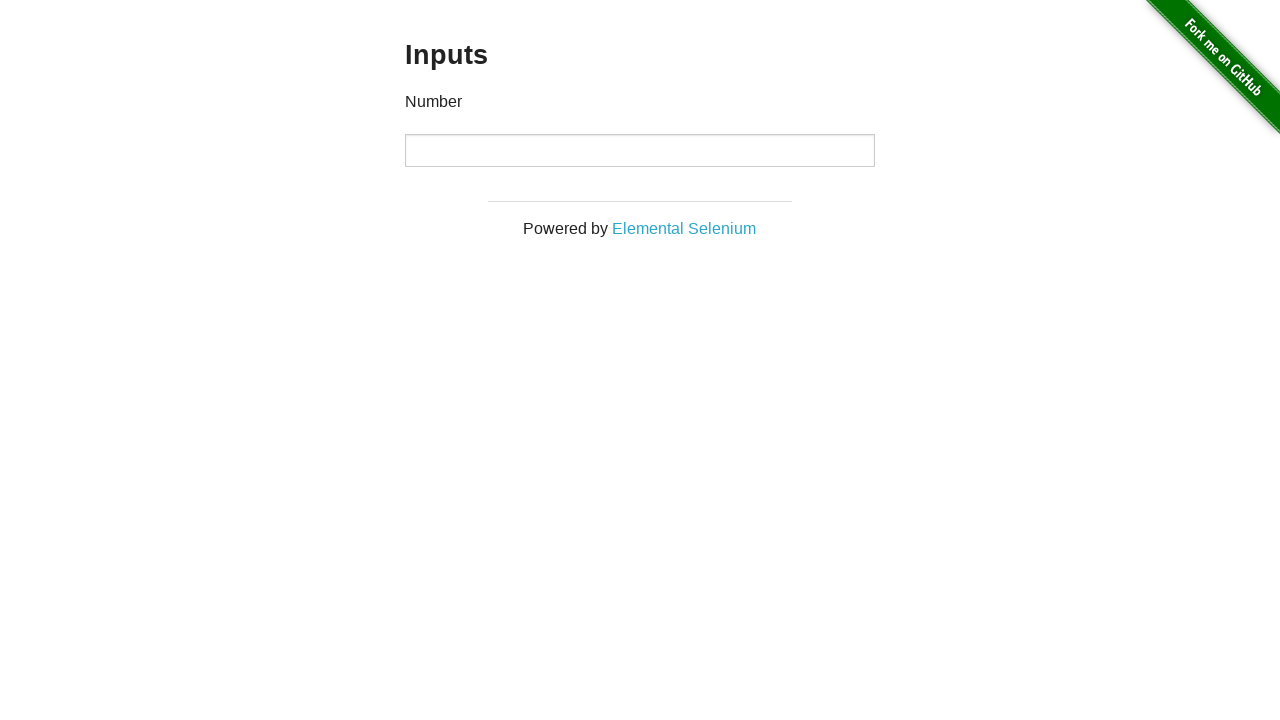

Navigated to the inputs page
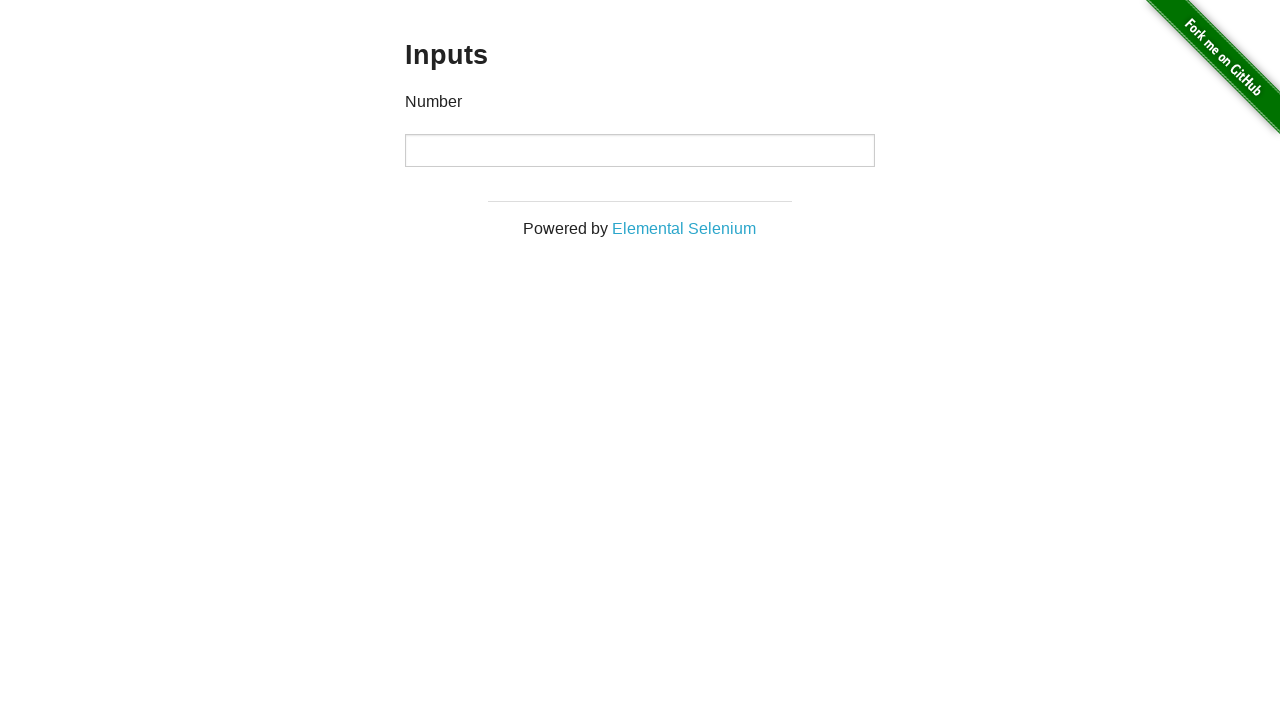

Located the number input field
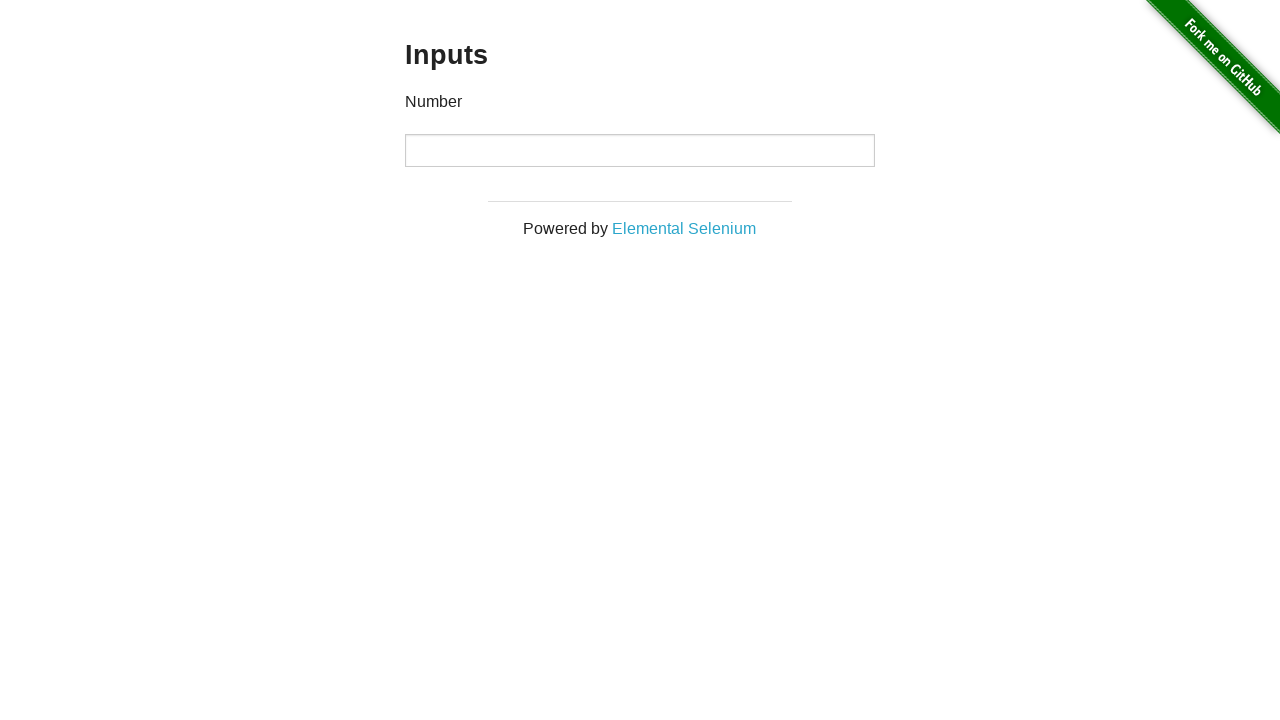

Entered value 5 in the number input field on input[type='number']
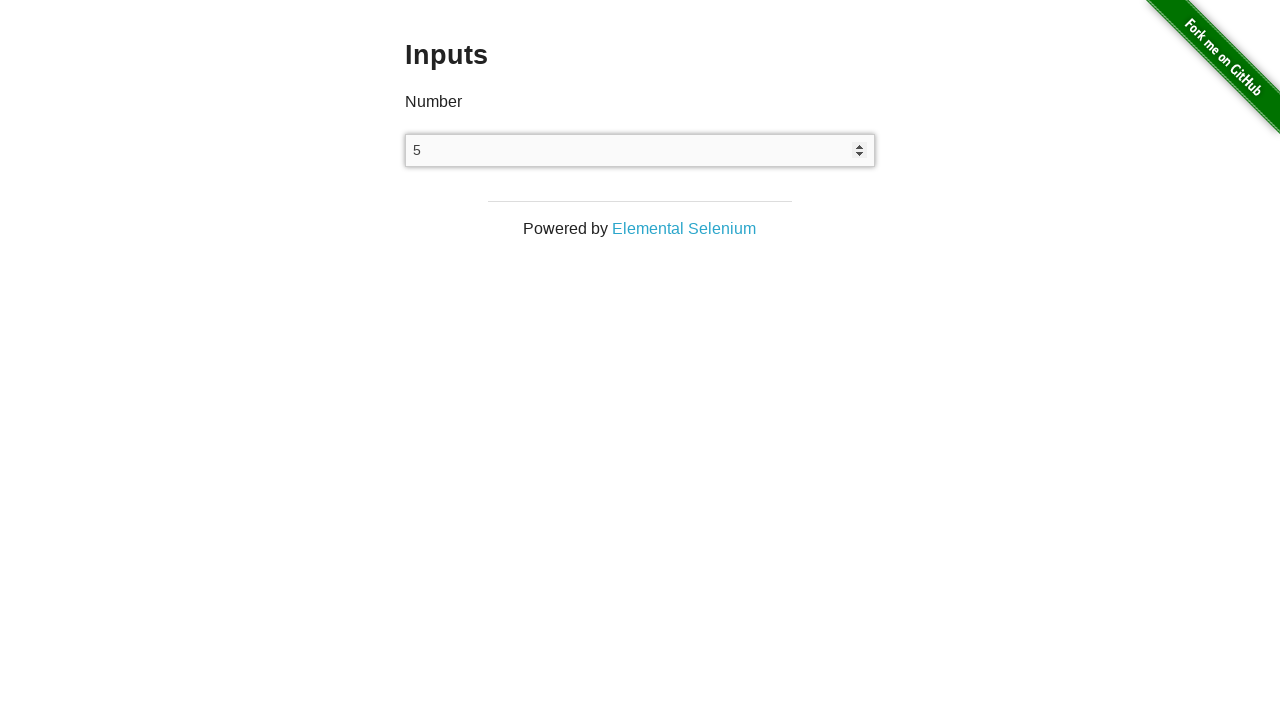

Pressed arrow down key to decrement the value on input[type='number']
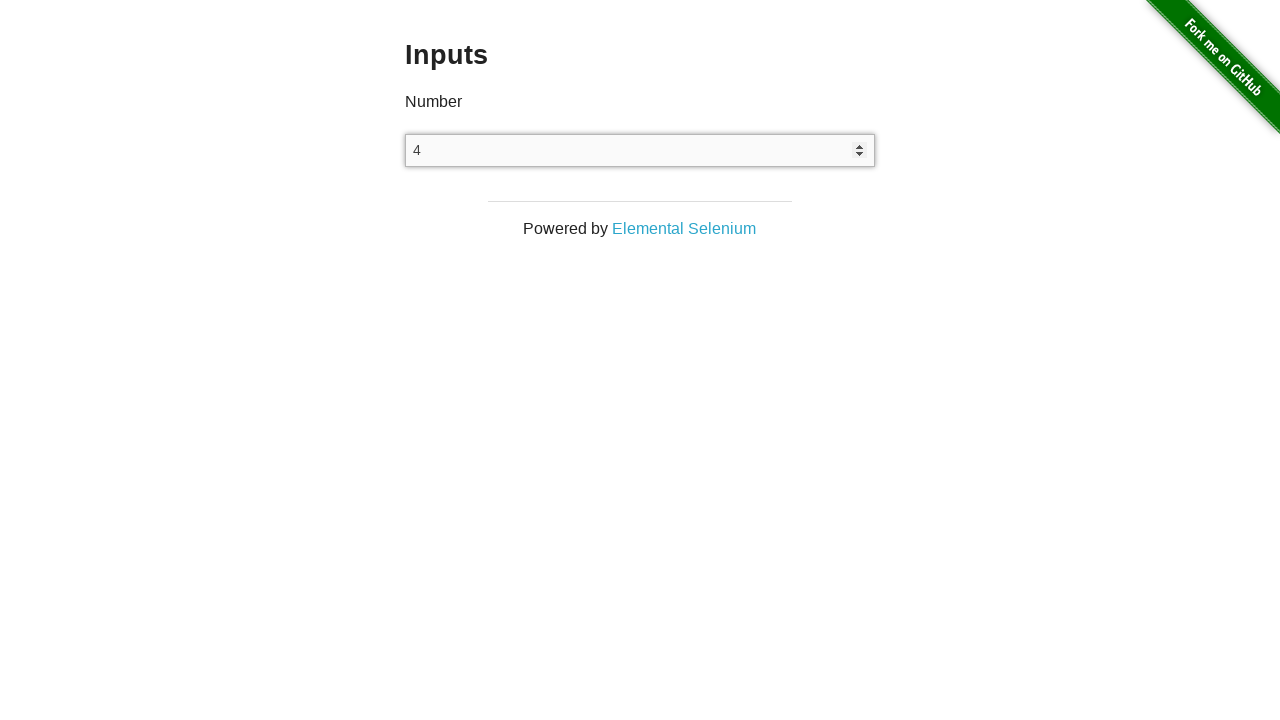

Verified that the number input value is 4 after pressing arrow down
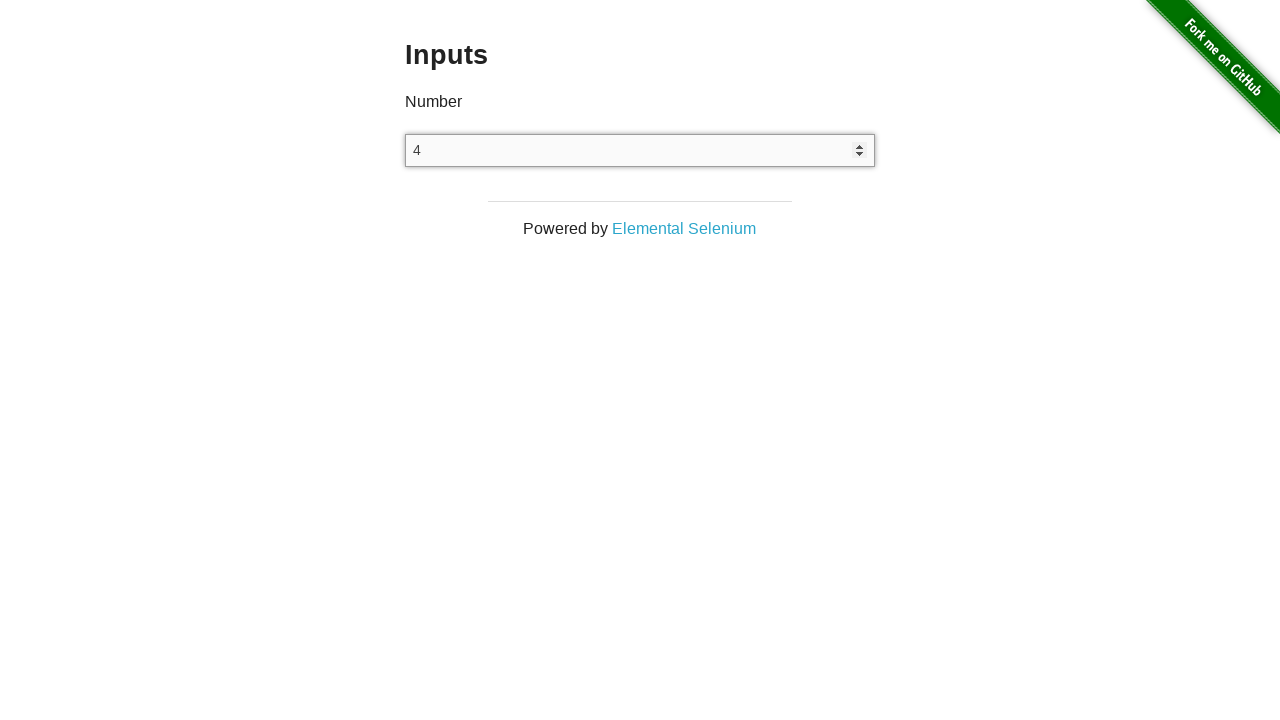

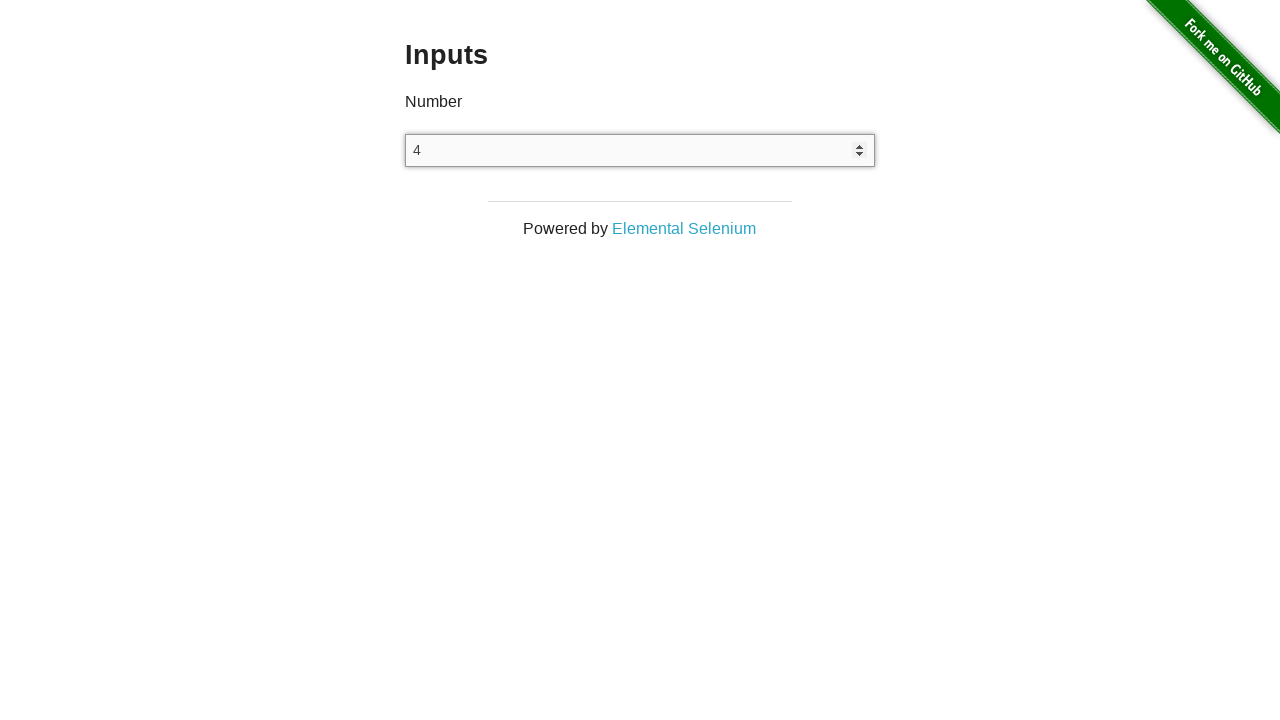